Tests waiting for an element using waitForSelector after triggering an AJAX request, then verifies the success message content.

Starting URL: http://www.uitestingplayground.com/ajax

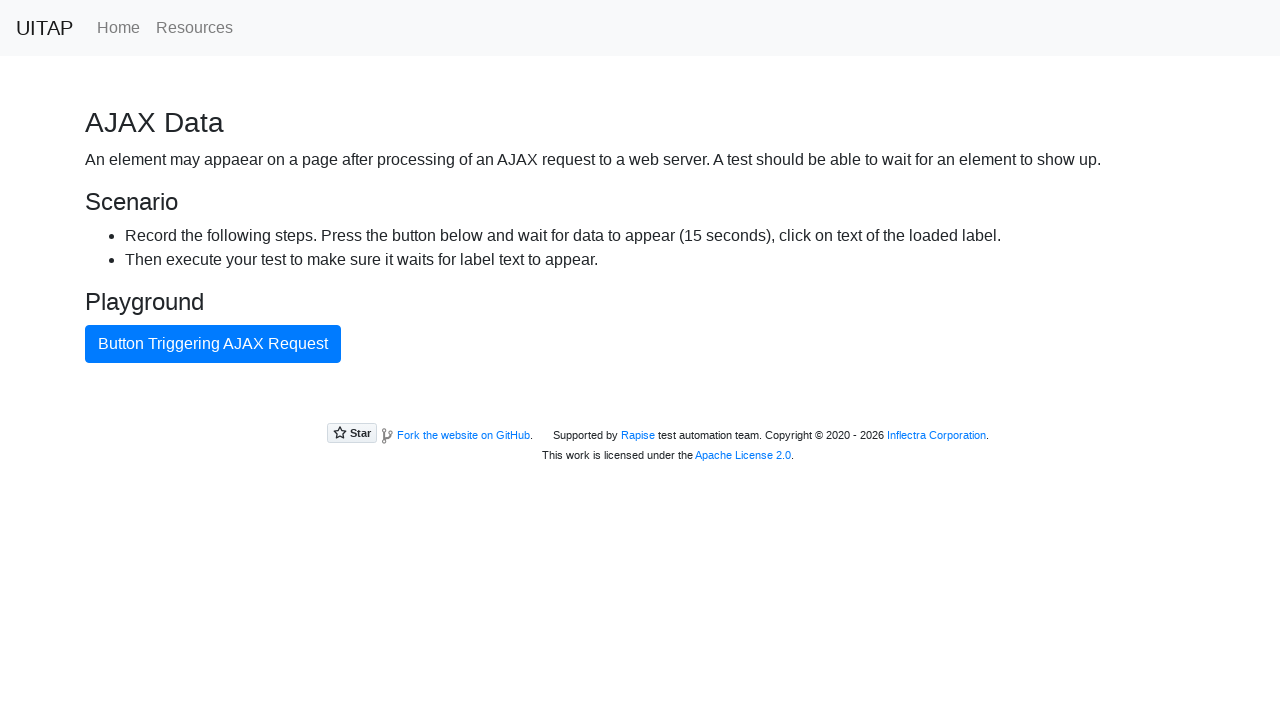

Clicked button triggering AJAX request at (213, 344) on internal:text="Button Triggering AJAX Request"i
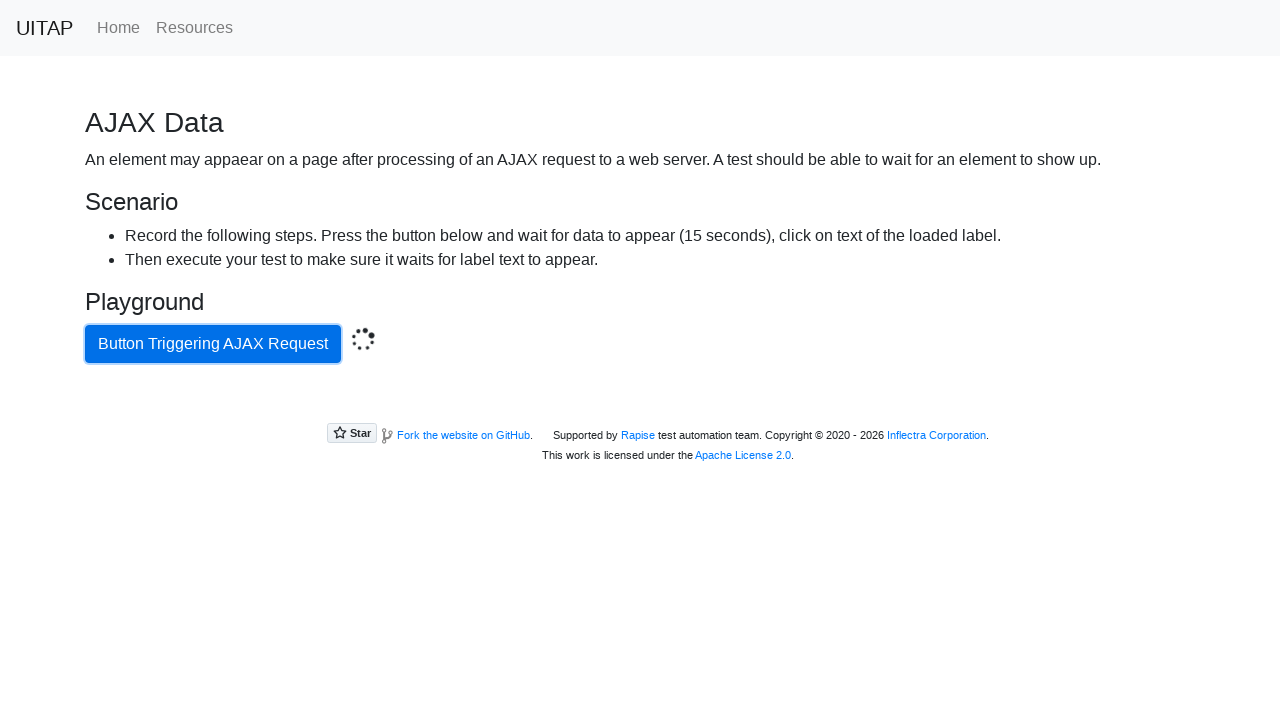

Success element appeared after AJAX request completed
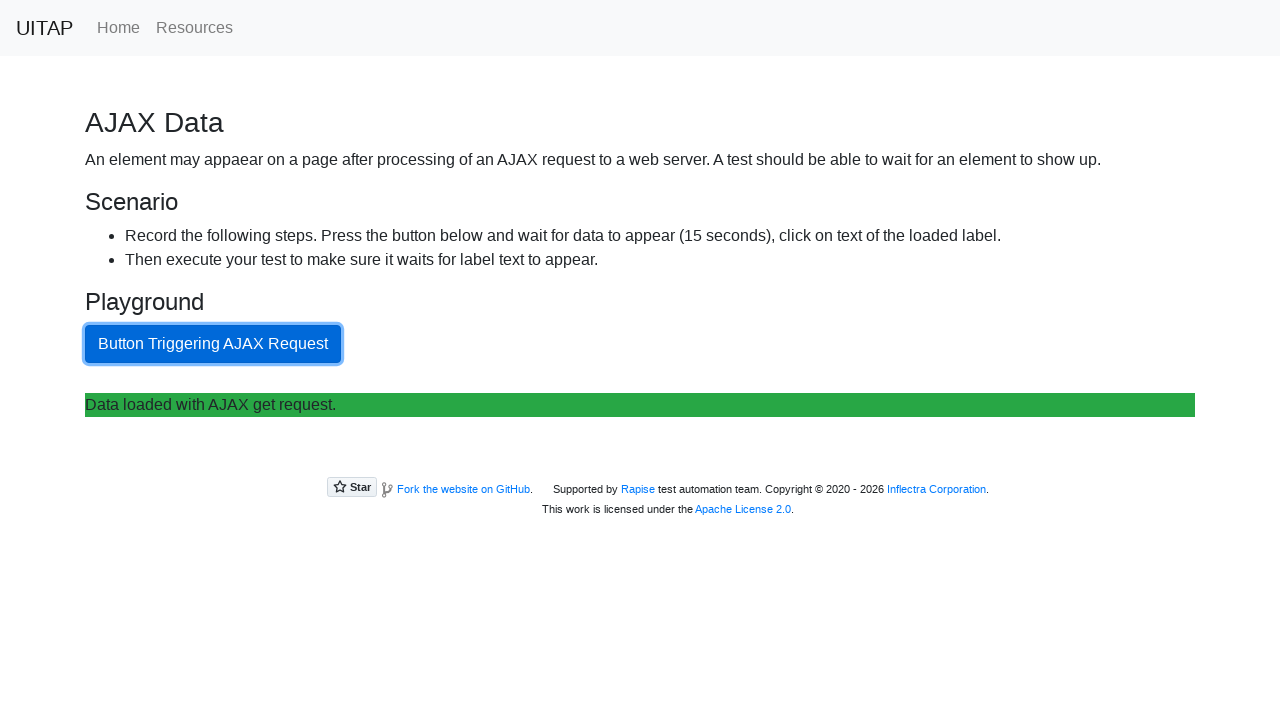

Located success message element
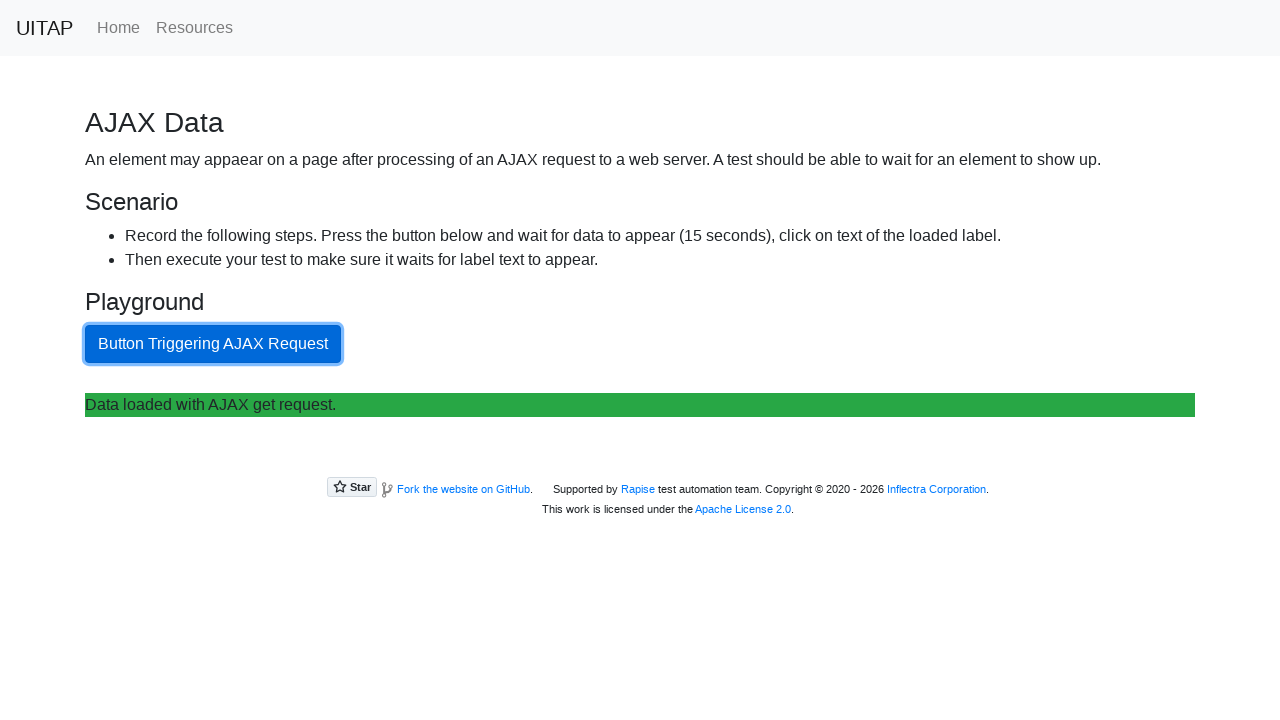

Retrieved success message text content
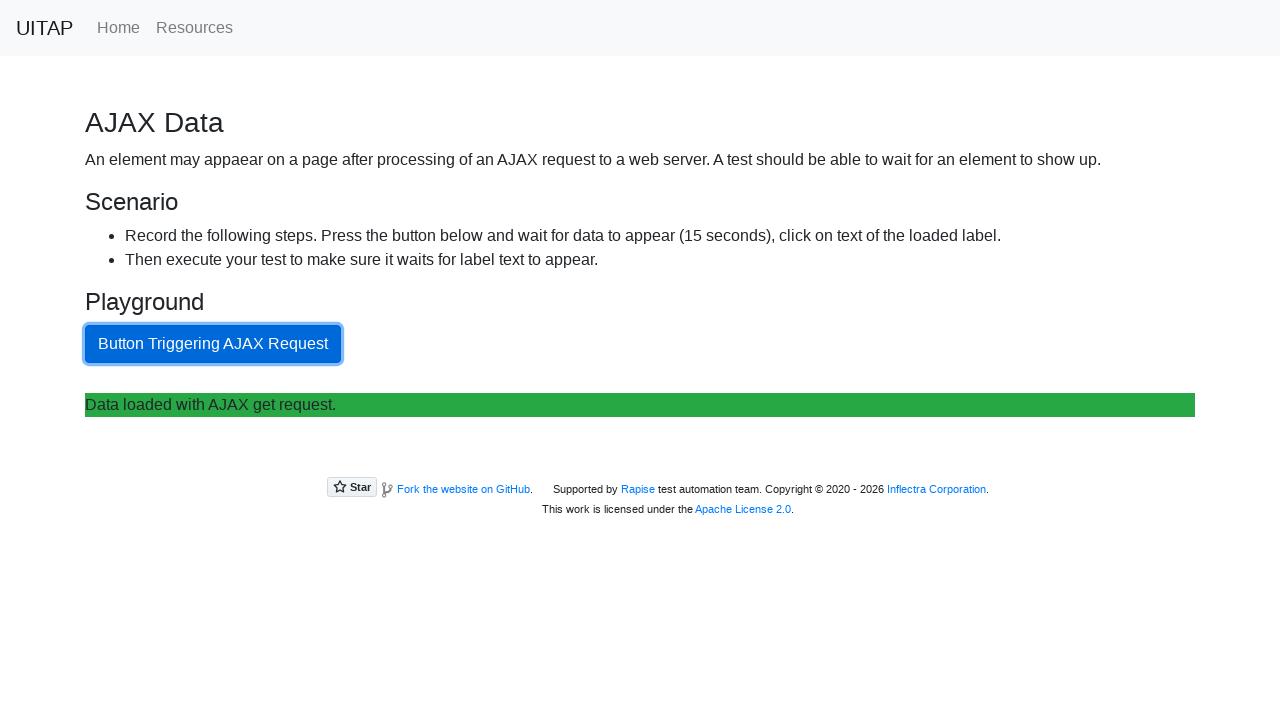

Verified success message contains 'Data loaded with AJAX get request.'
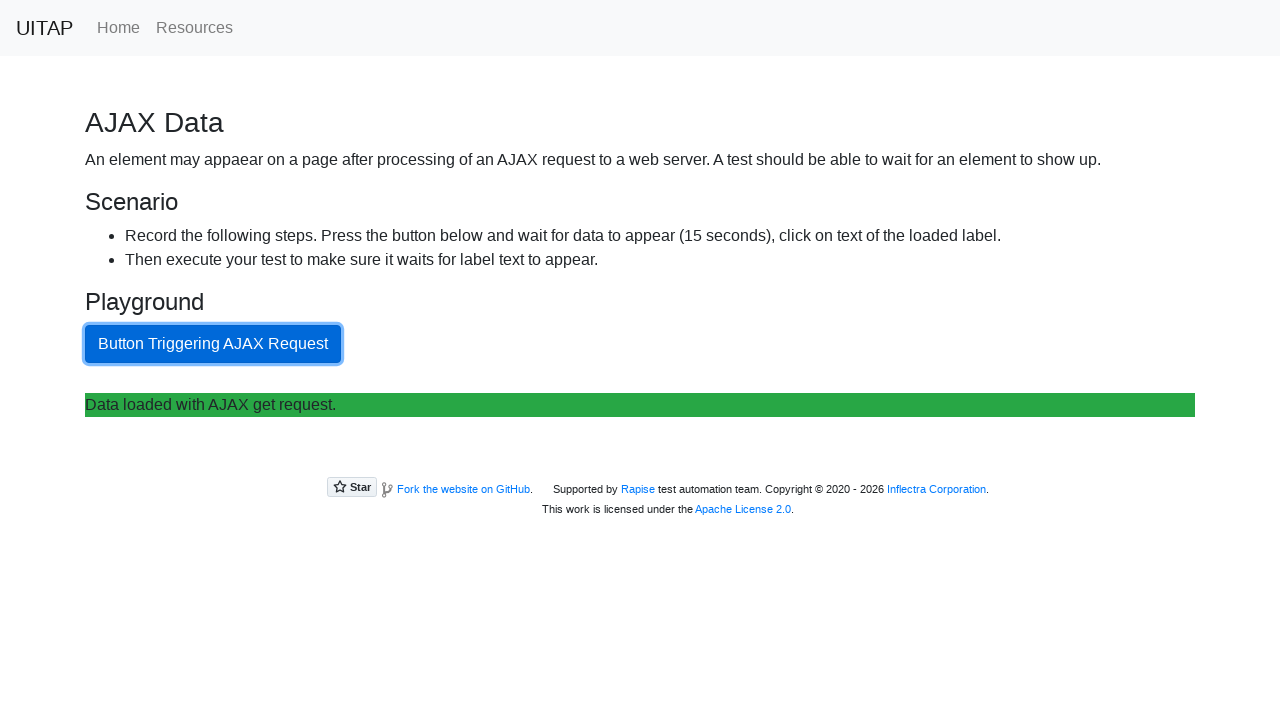

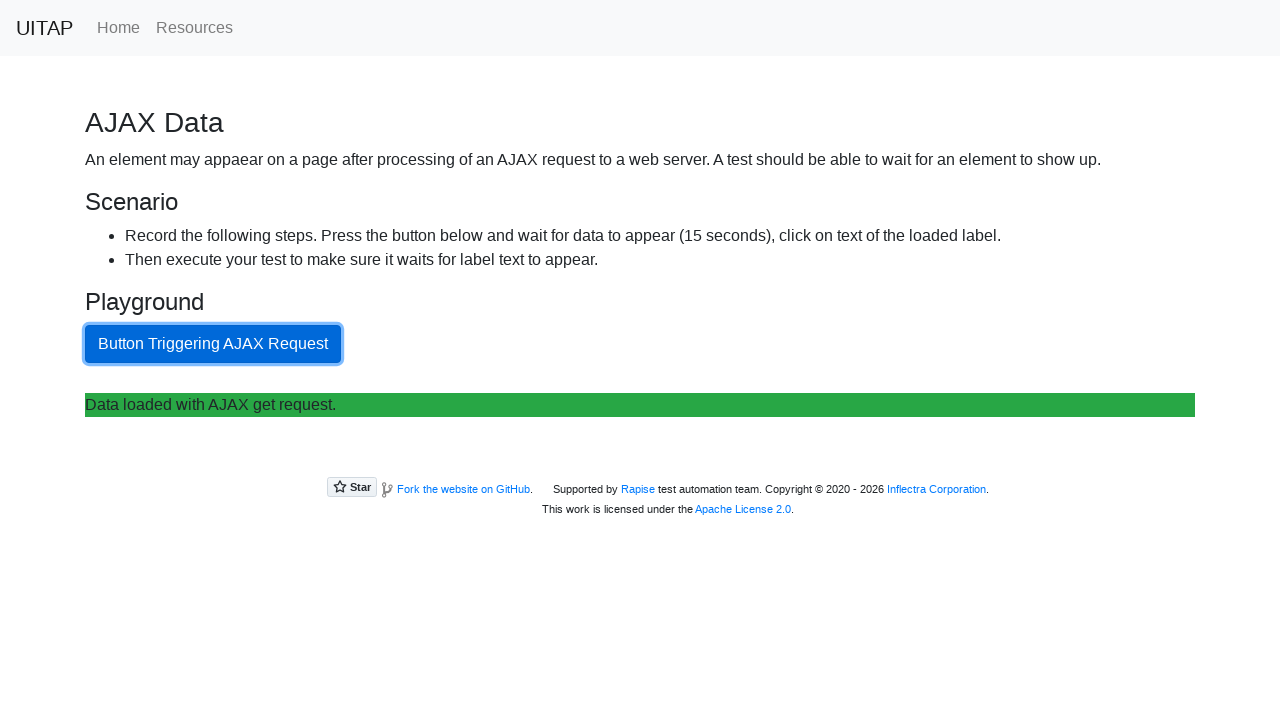